Tests validation when non-numeric values are entered (a, !, !) to verify proper error handling

Starting URL: http://www.vanilton.net/triangulo/#

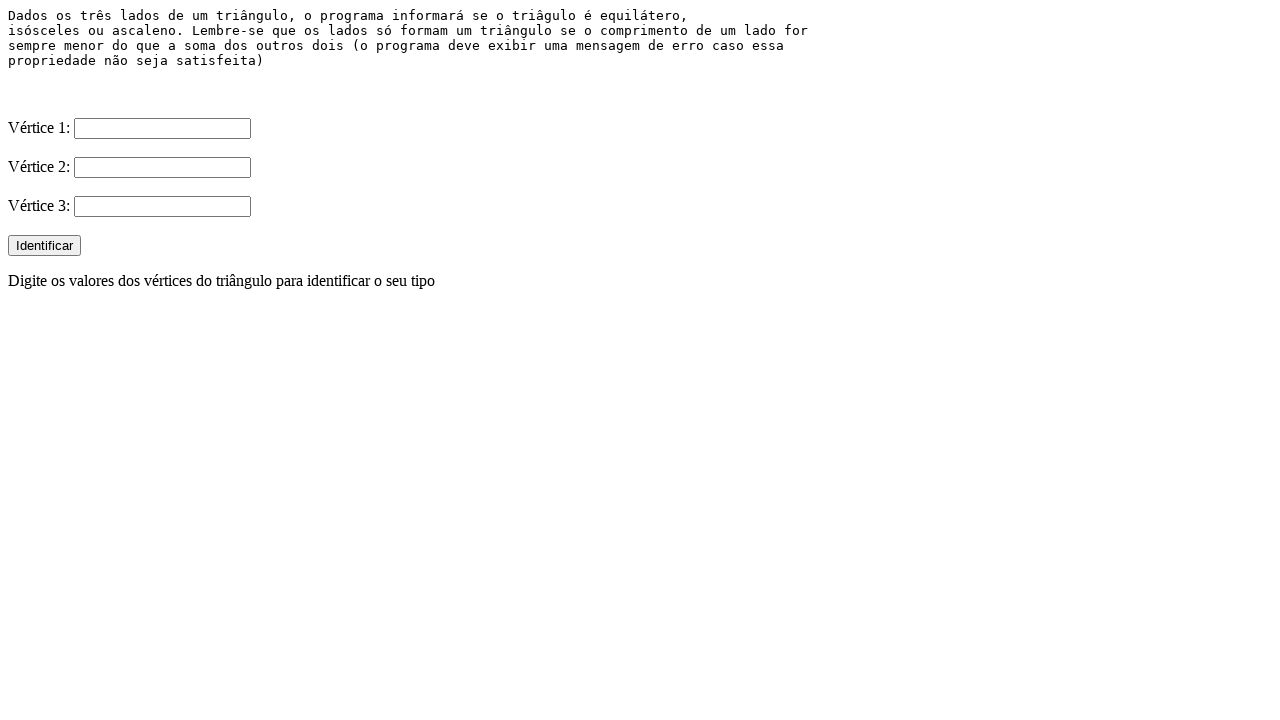

Filled V1 field with non-numeric character 'a' on input[name='V1']
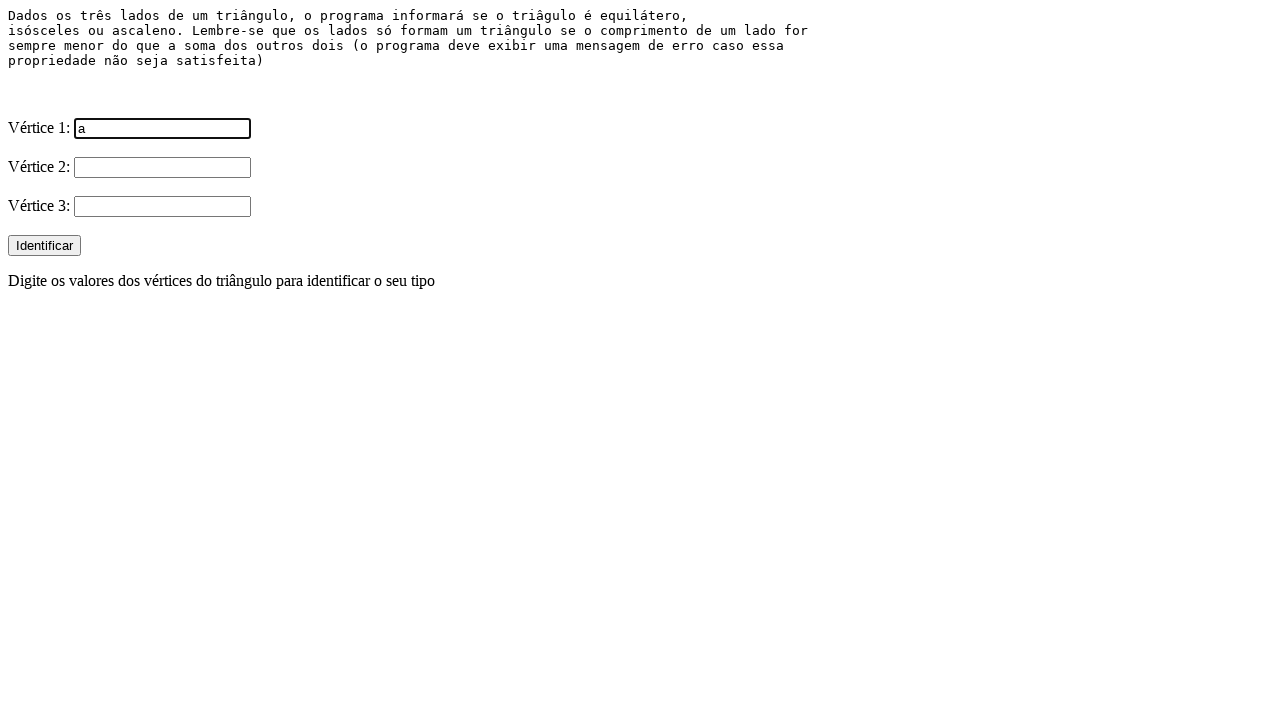

Filled V2 field with non-numeric character '!' on input[name='V2']
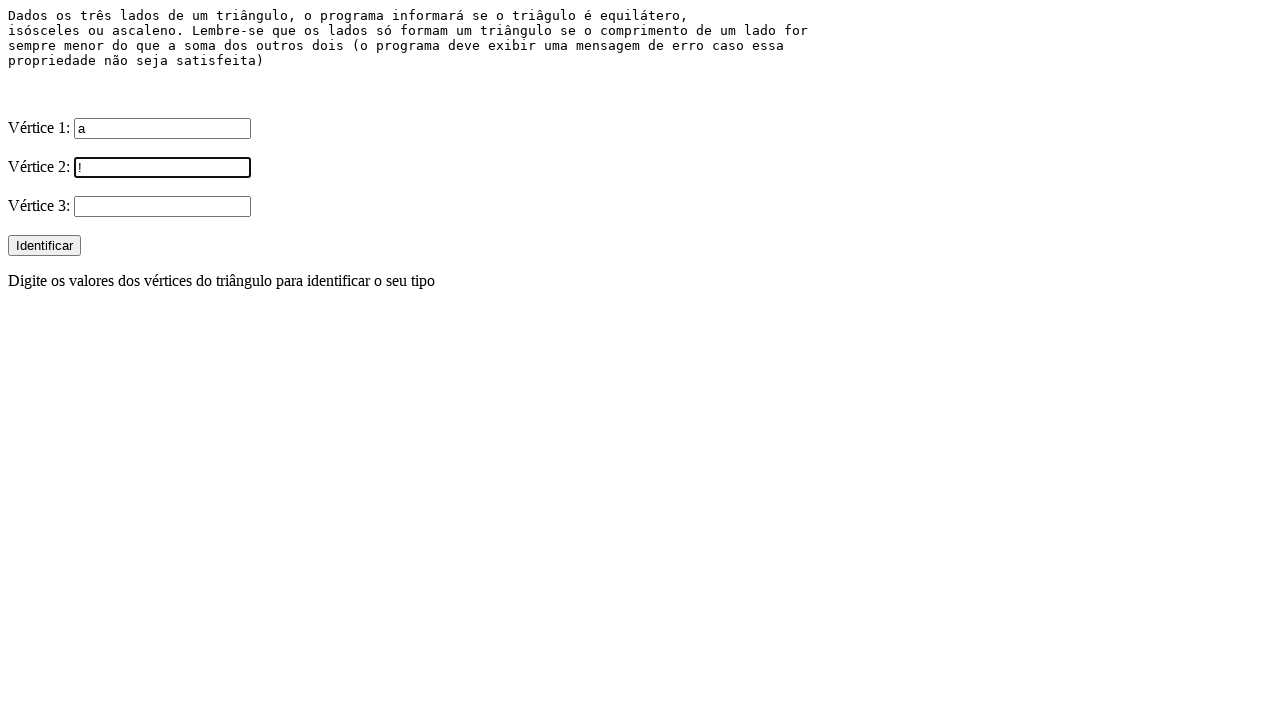

Filled V3 field with non-numeric character '!' on input[name='V3']
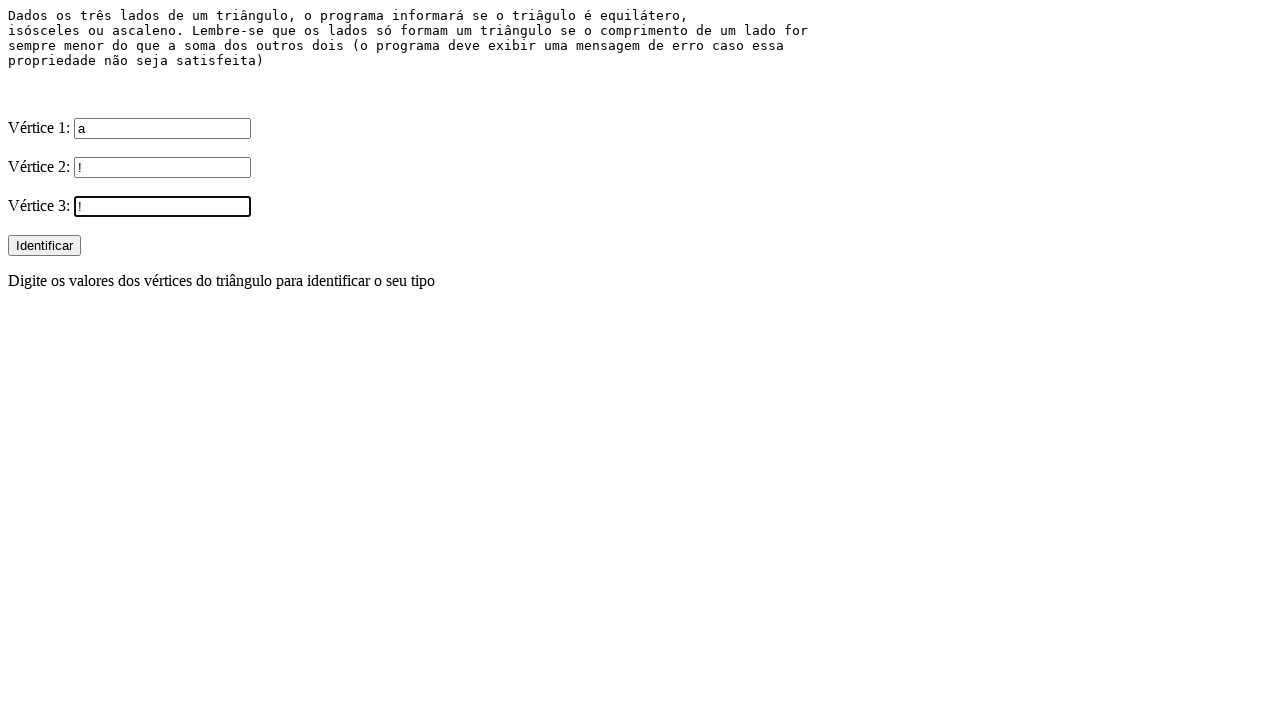

Submitted form by pressing Enter on first input field on input >> nth=0
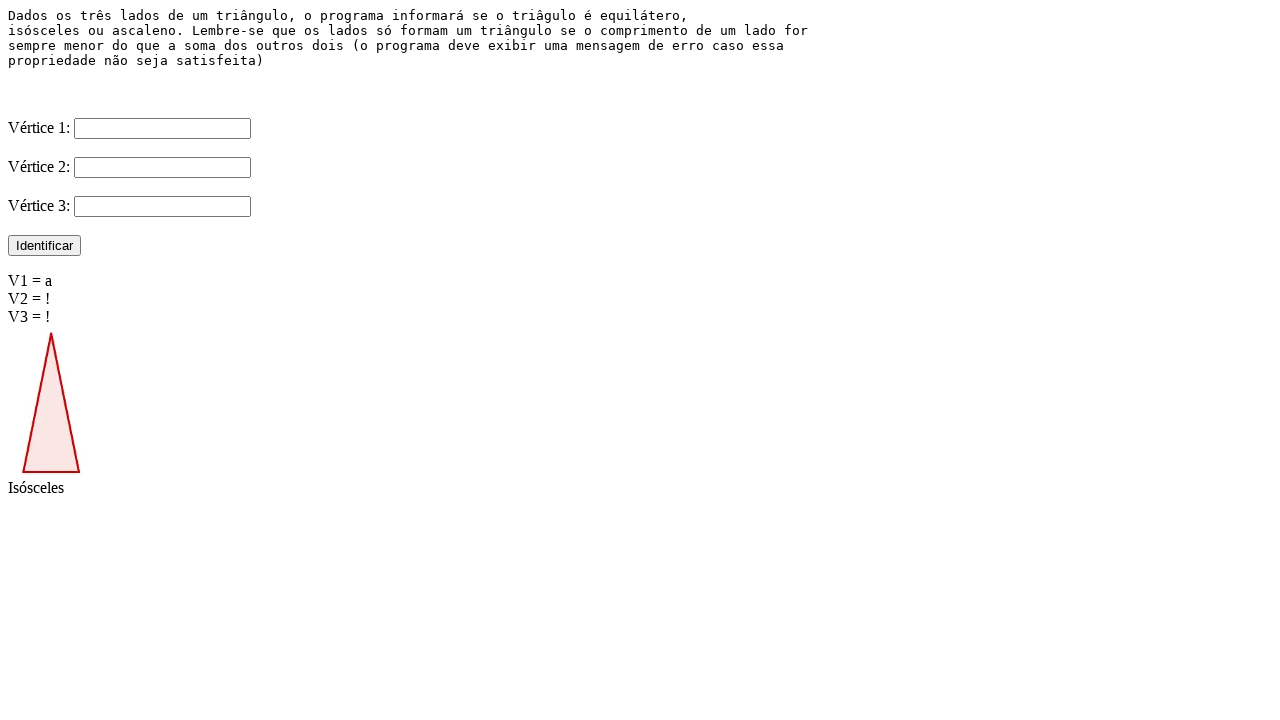

Validation error message appeared after submitting non-numeric values
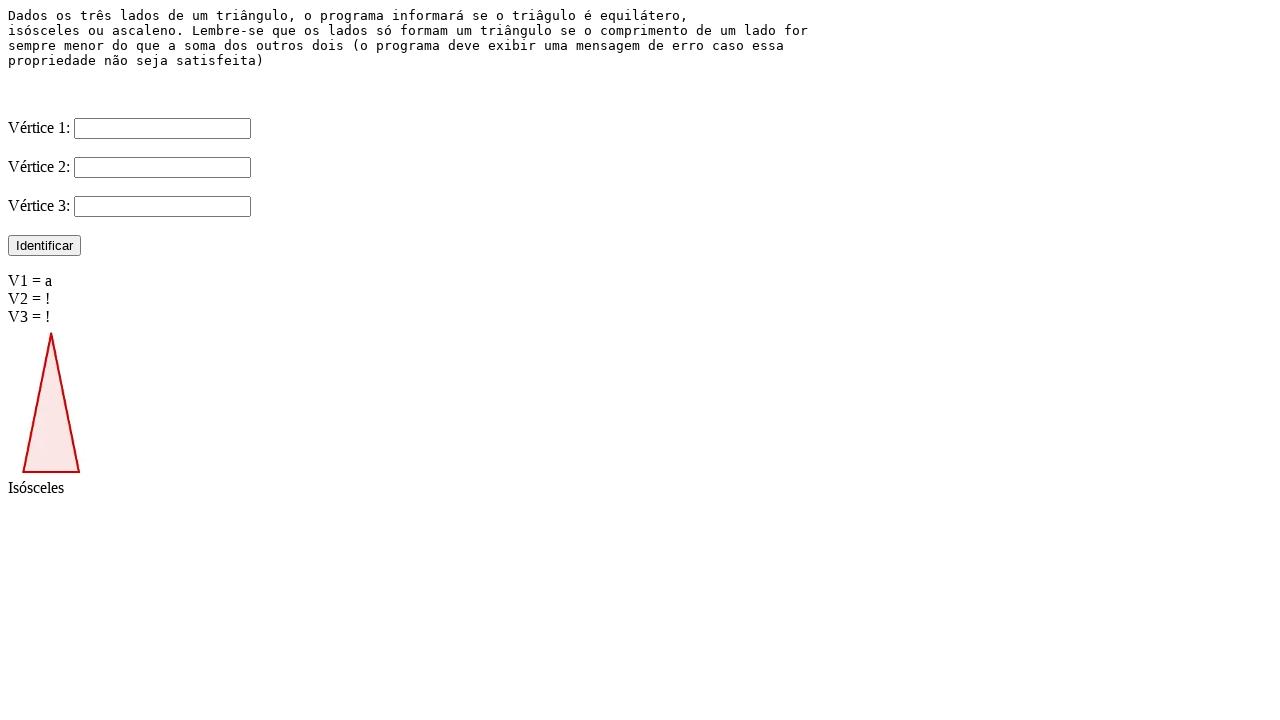

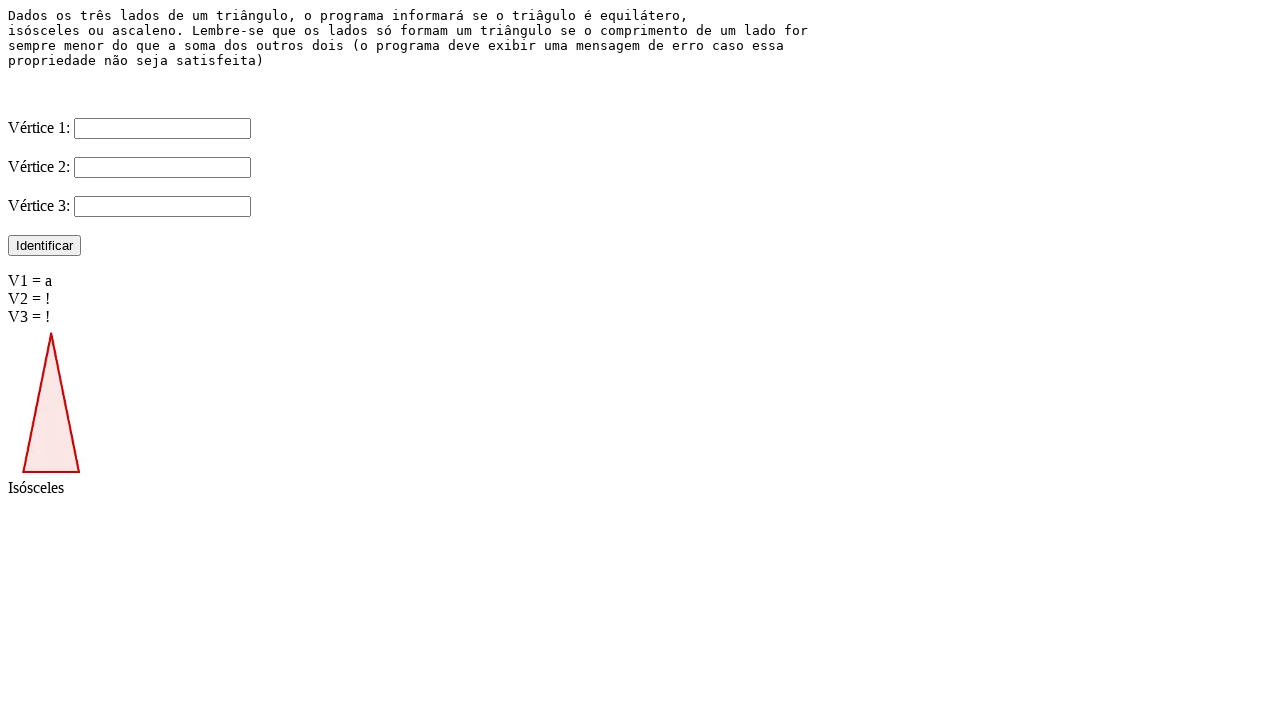